Tests that the Clear completed button displays with correct text after marking an item complete

Starting URL: https://demo.playwright.dev/todomvc

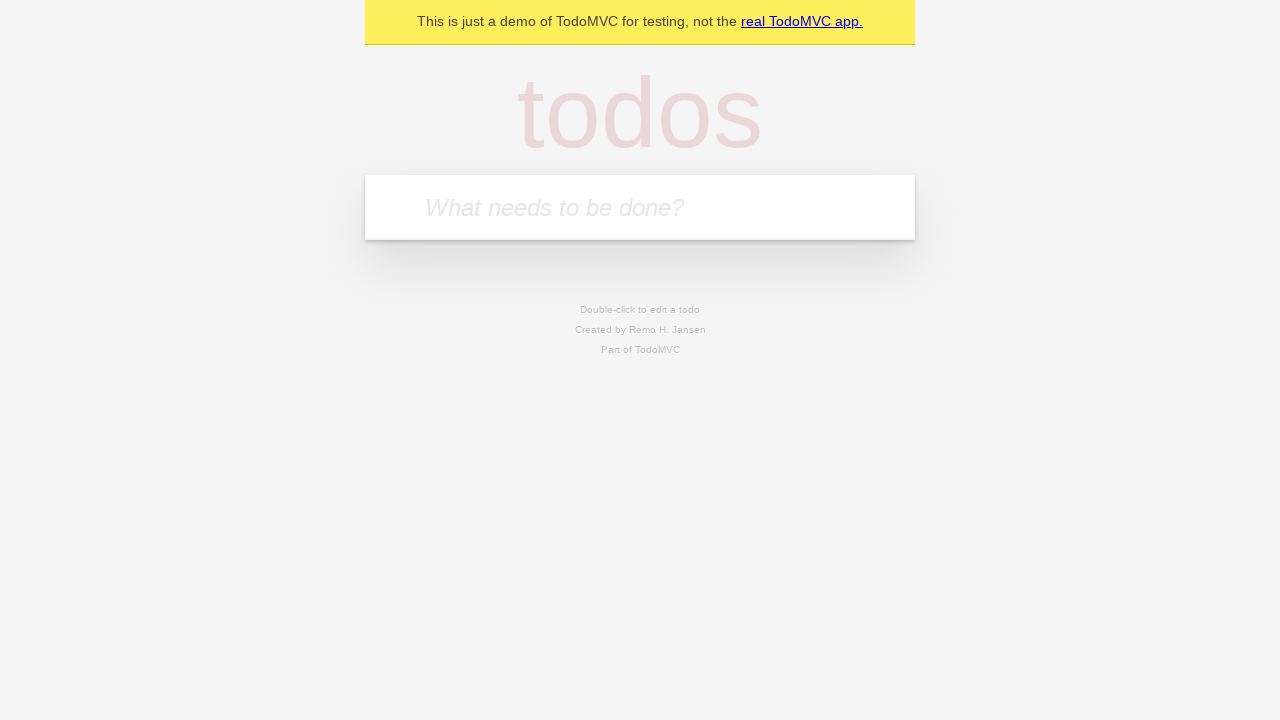

Filled todo input with 'buy some cheese' on internal:attr=[placeholder="What needs to be done?"i]
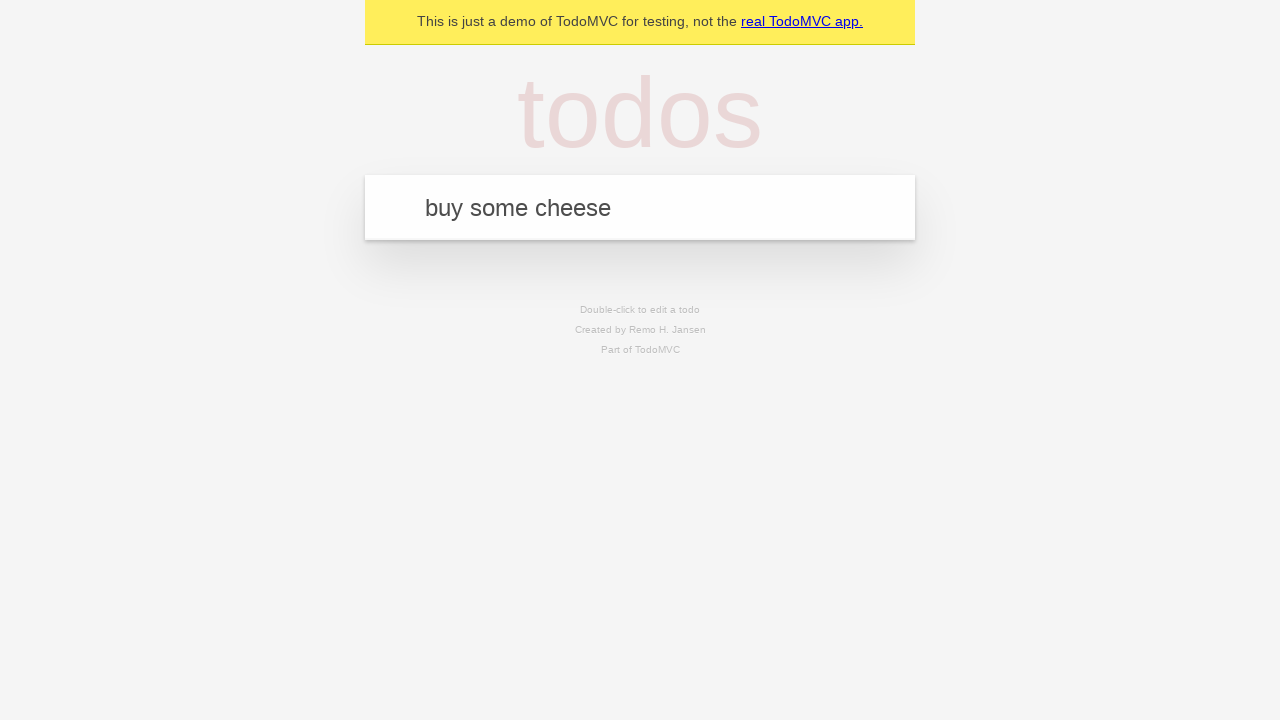

Pressed Enter to create first todo item on internal:attr=[placeholder="What needs to be done?"i]
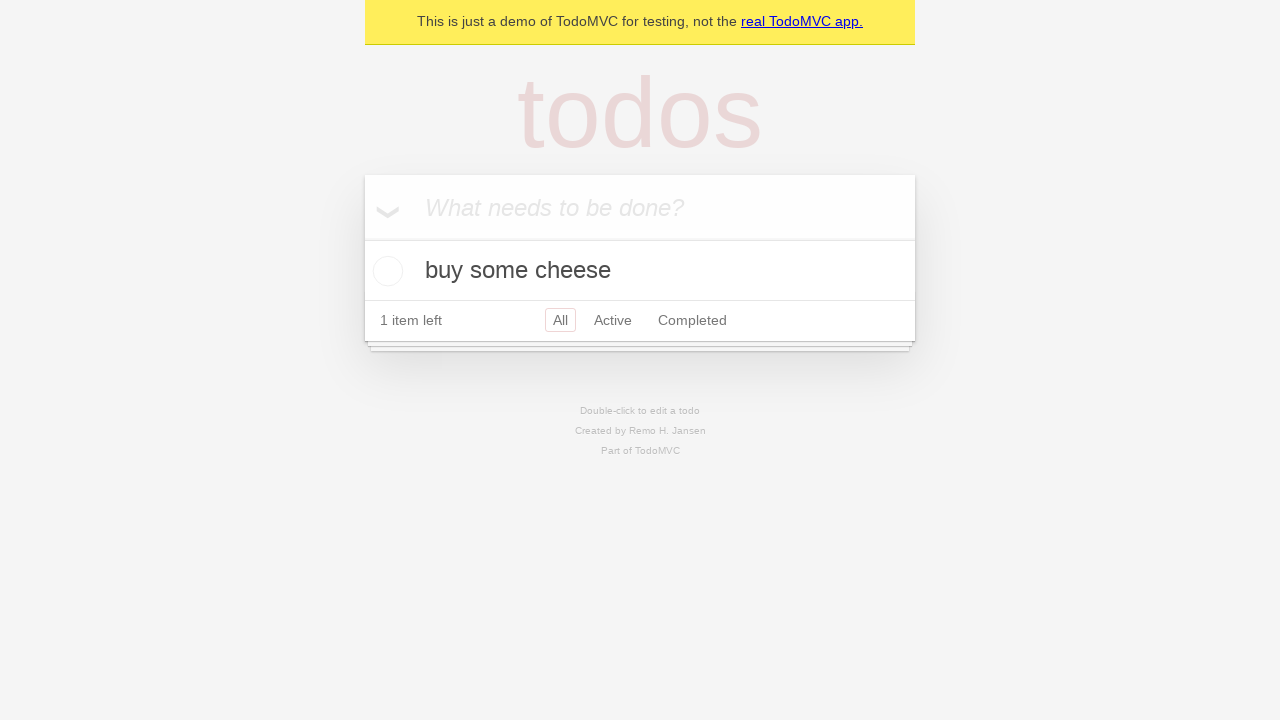

Filled todo input with 'feed the cat' on internal:attr=[placeholder="What needs to be done?"i]
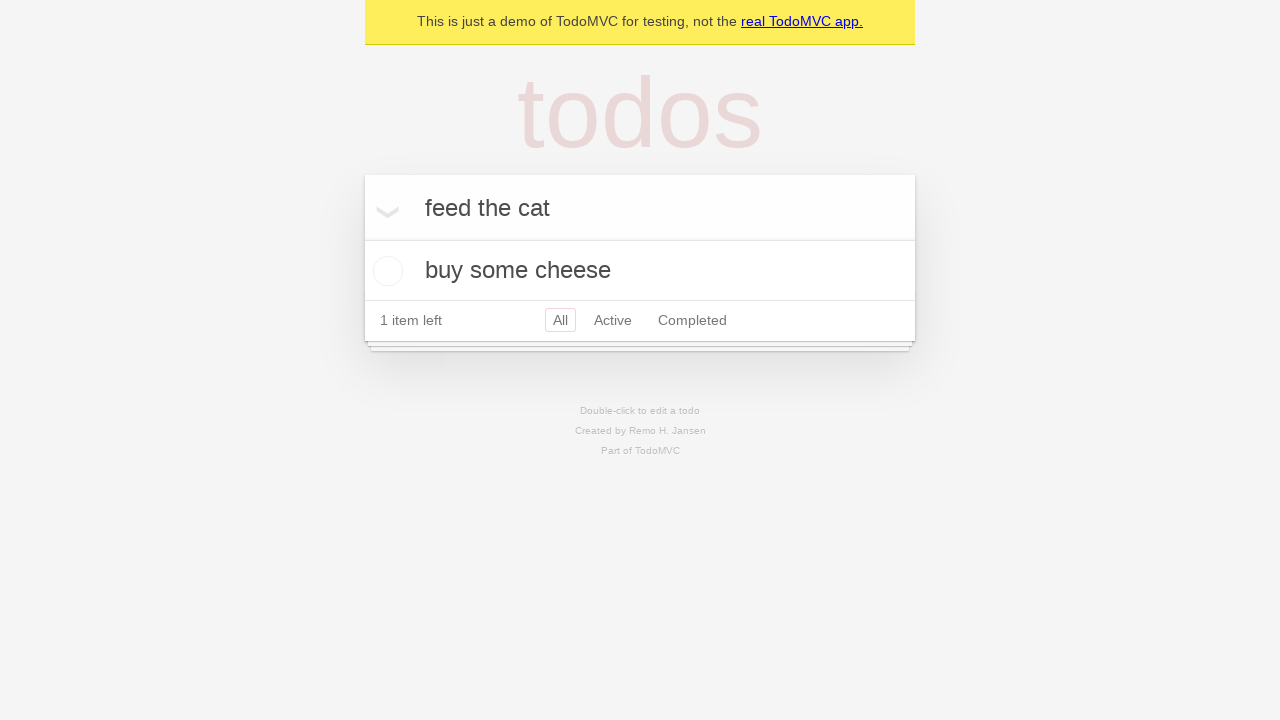

Pressed Enter to create second todo item on internal:attr=[placeholder="What needs to be done?"i]
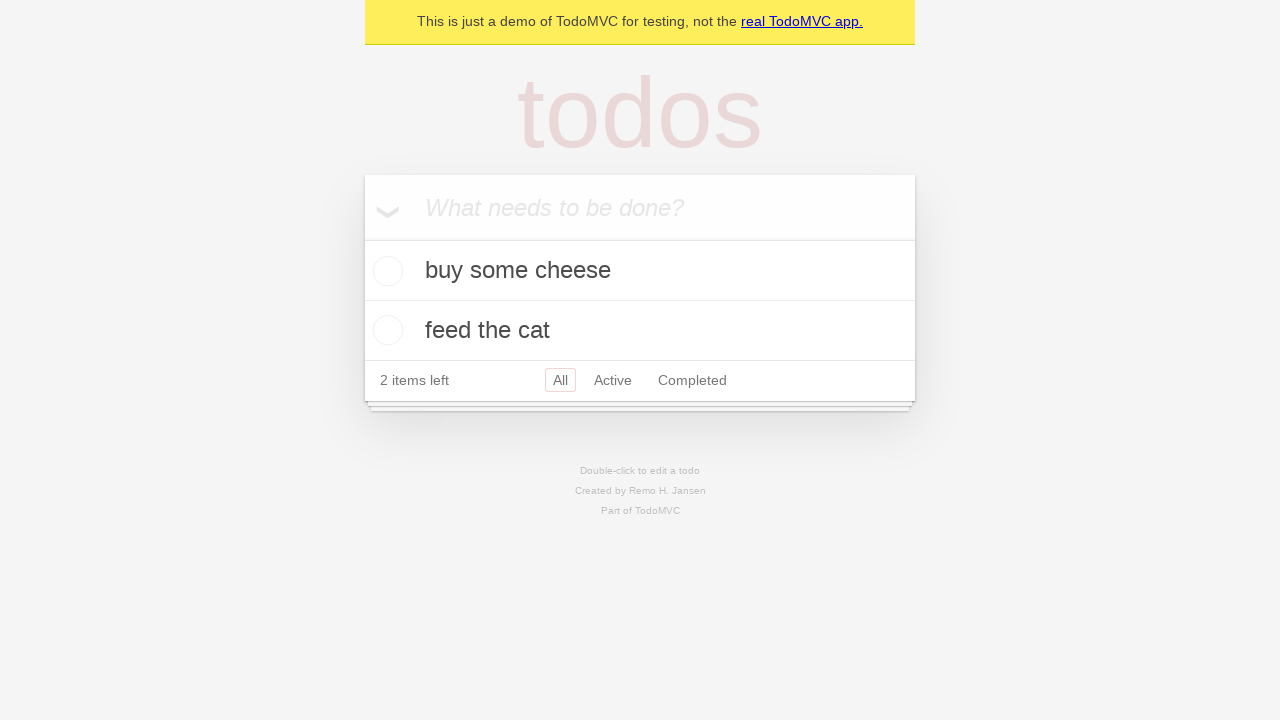

Filled todo input with 'book a doctors appointment' on internal:attr=[placeholder="What needs to be done?"i]
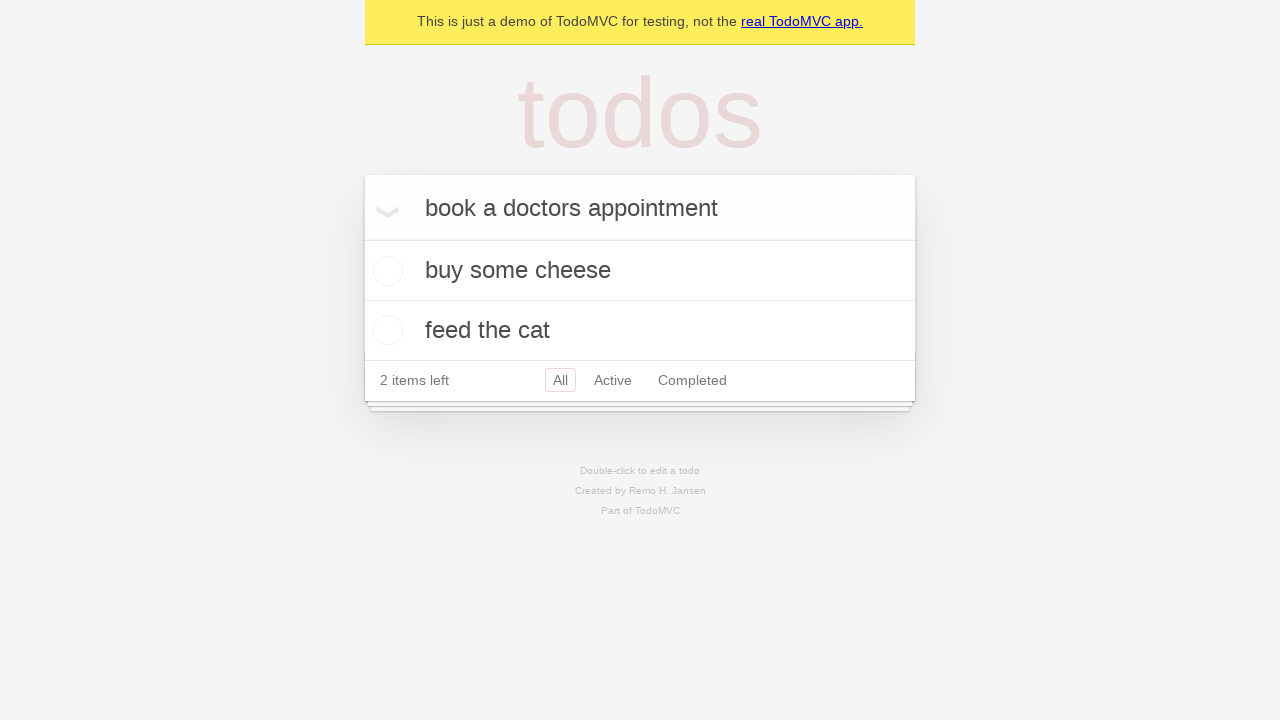

Pressed Enter to create third todo item on internal:attr=[placeholder="What needs to be done?"i]
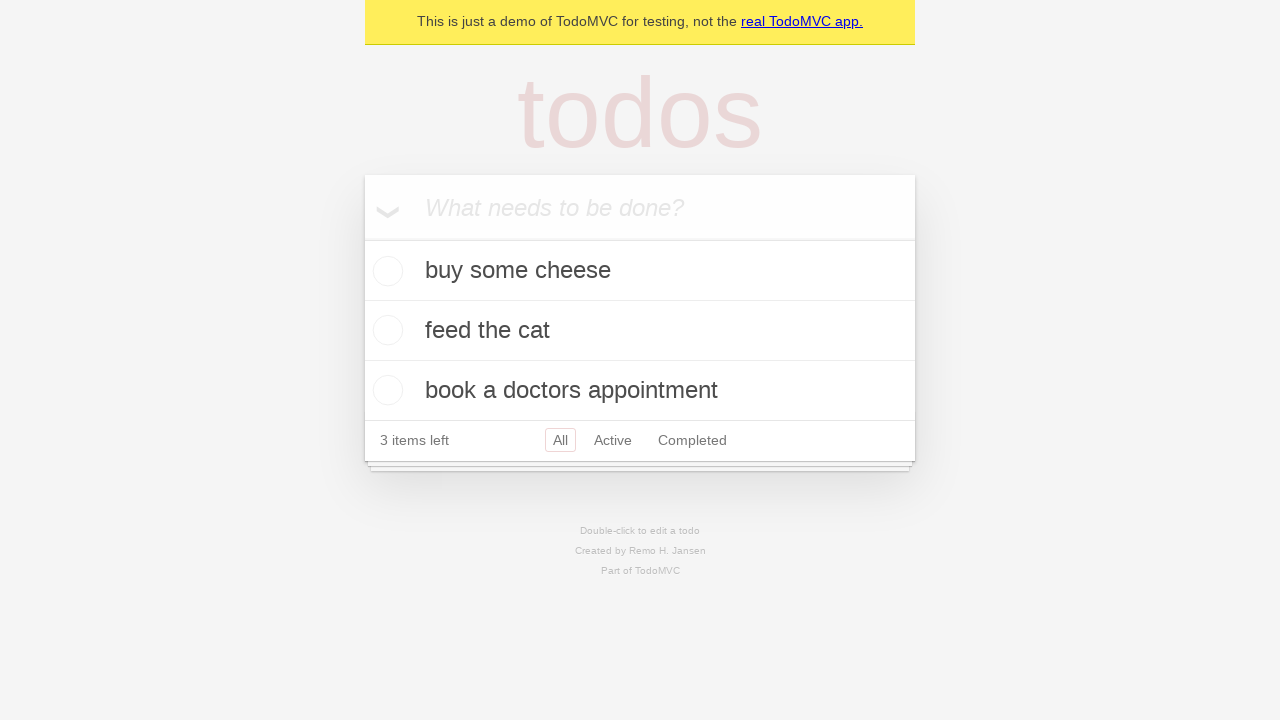

Checked first todo item to mark it complete at (385, 271) on .todo-list li .toggle >> nth=0
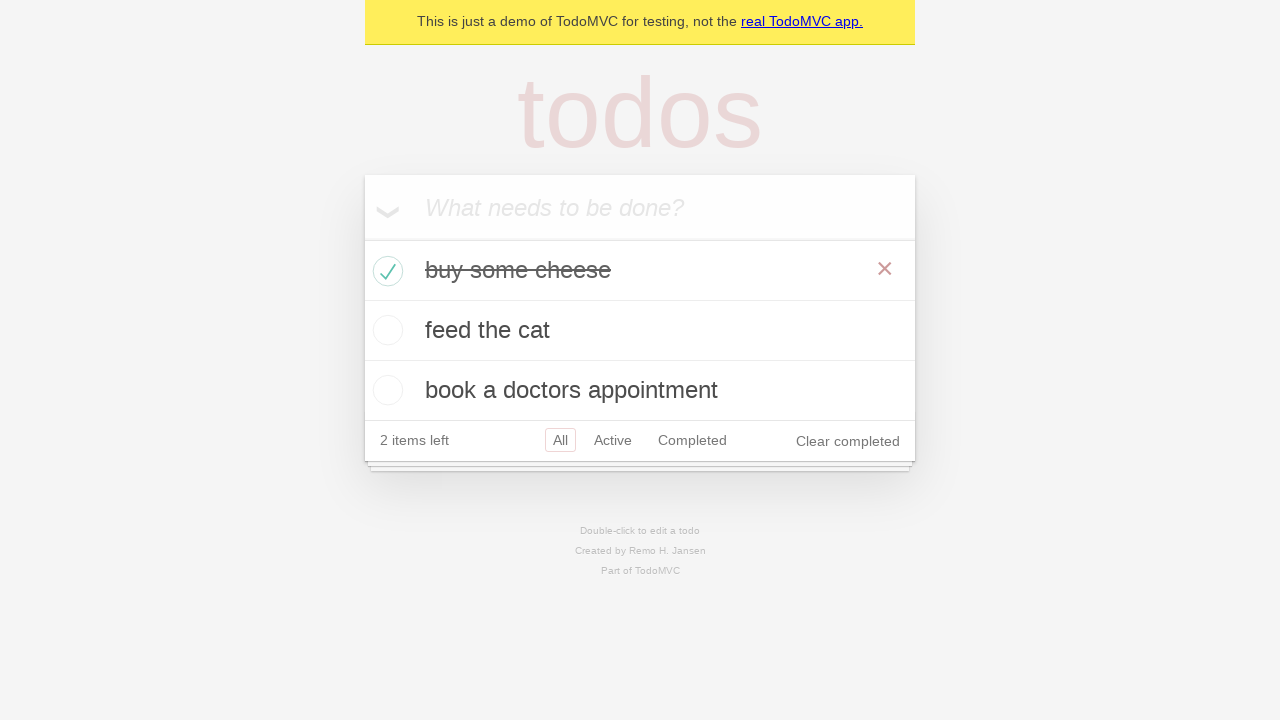

Clear completed button is now visible with correct text
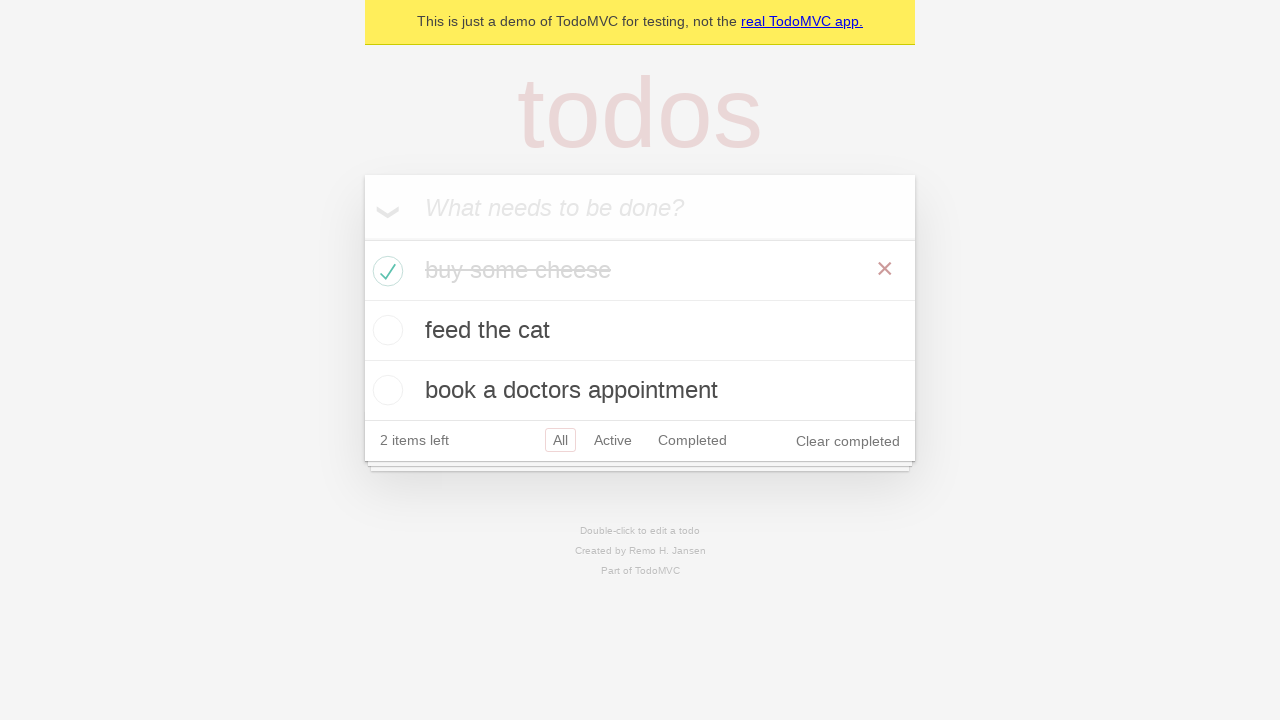

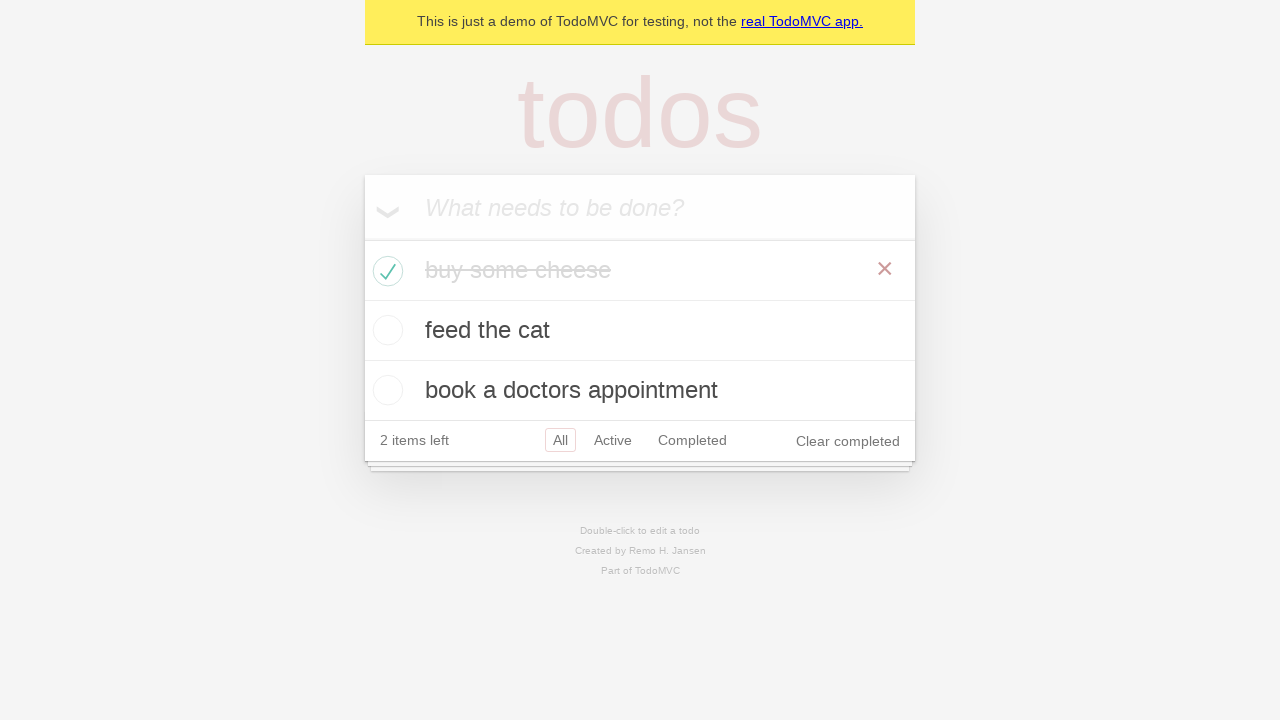